Solves a mathematical problem displayed on the page, fills in the answer, checks required checkboxes, and submits the form

Starting URL: http://suninjuly.github.io/math.html

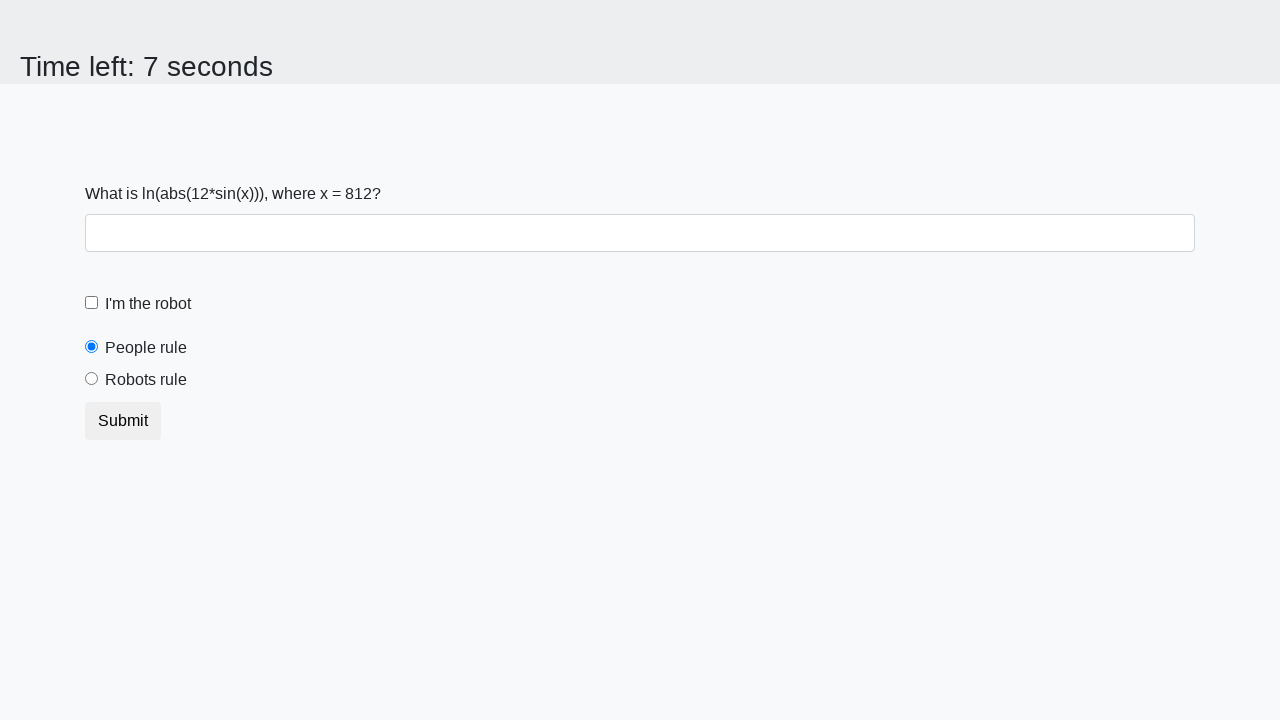

Located the input value element
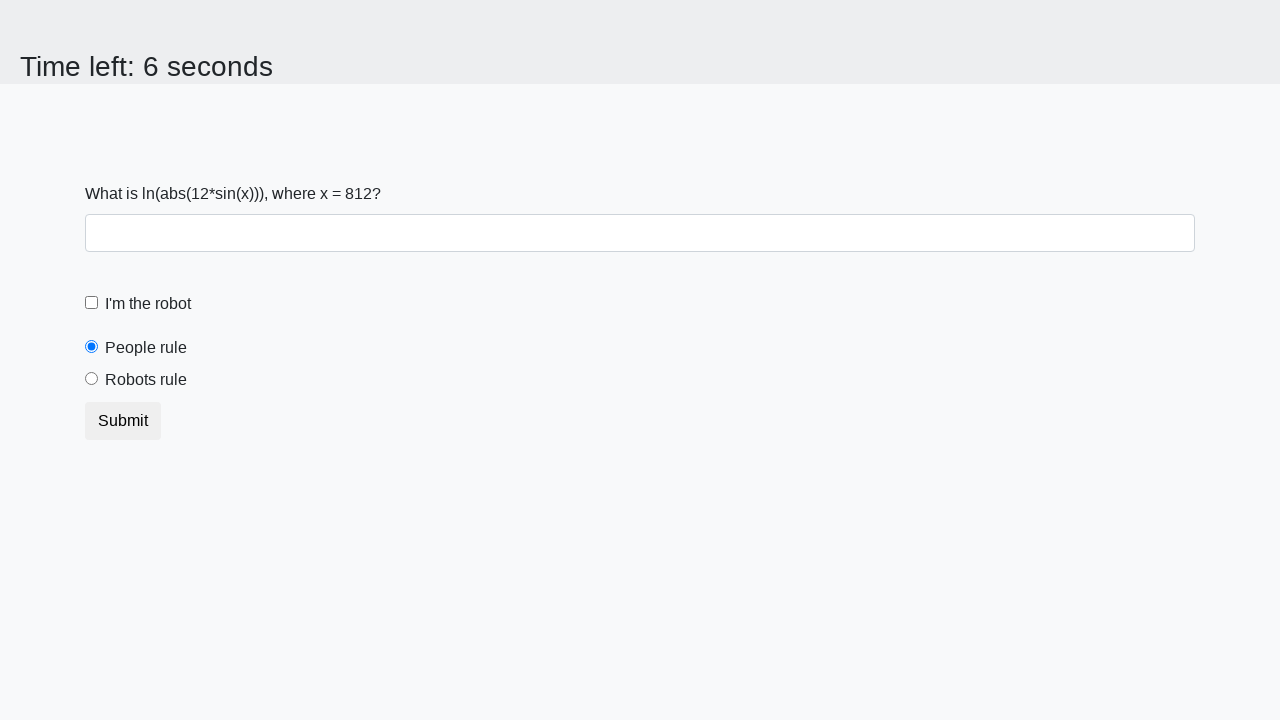

Extracted input value: 812
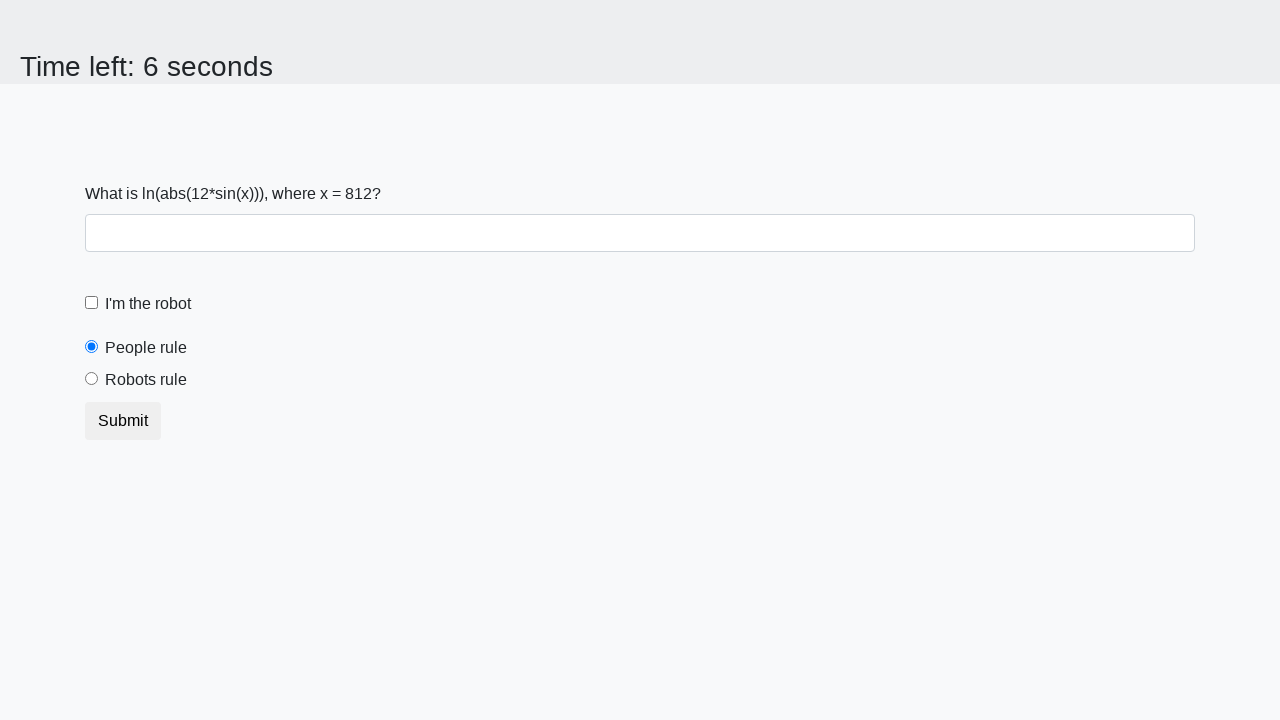

Calculated result using formula: 2.479726168256476
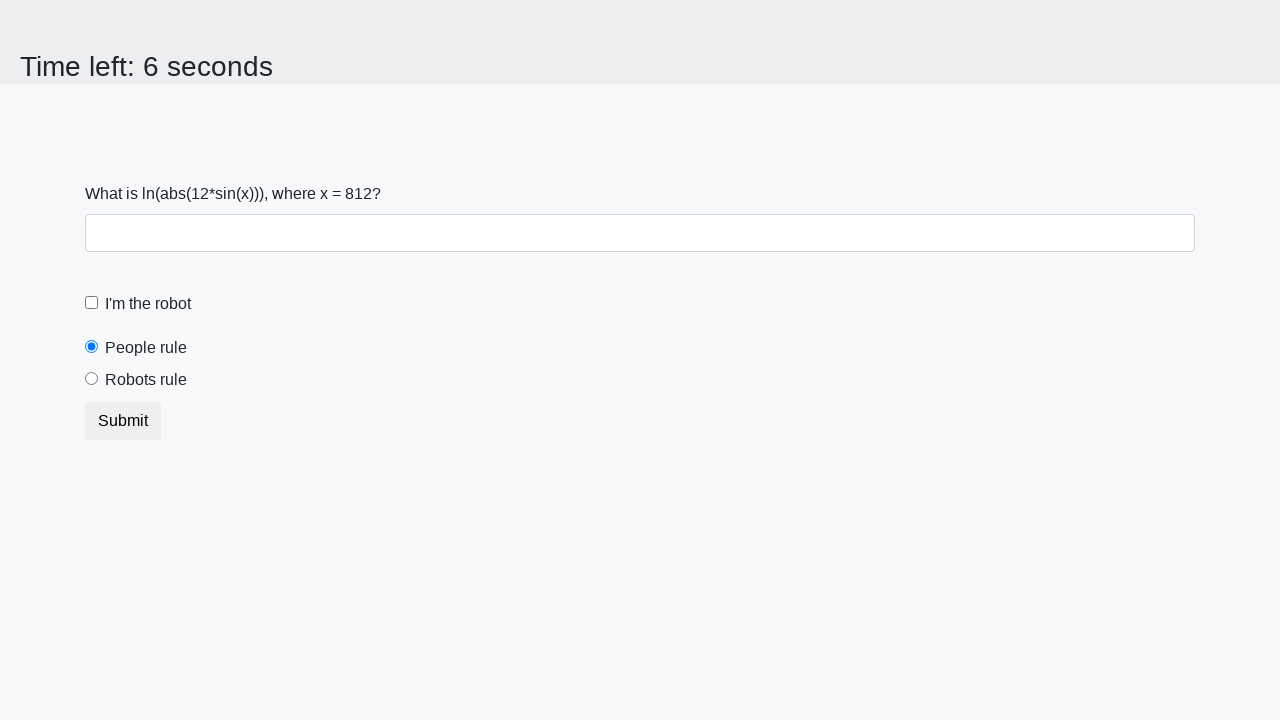

Filled answer field with calculated result on #answer
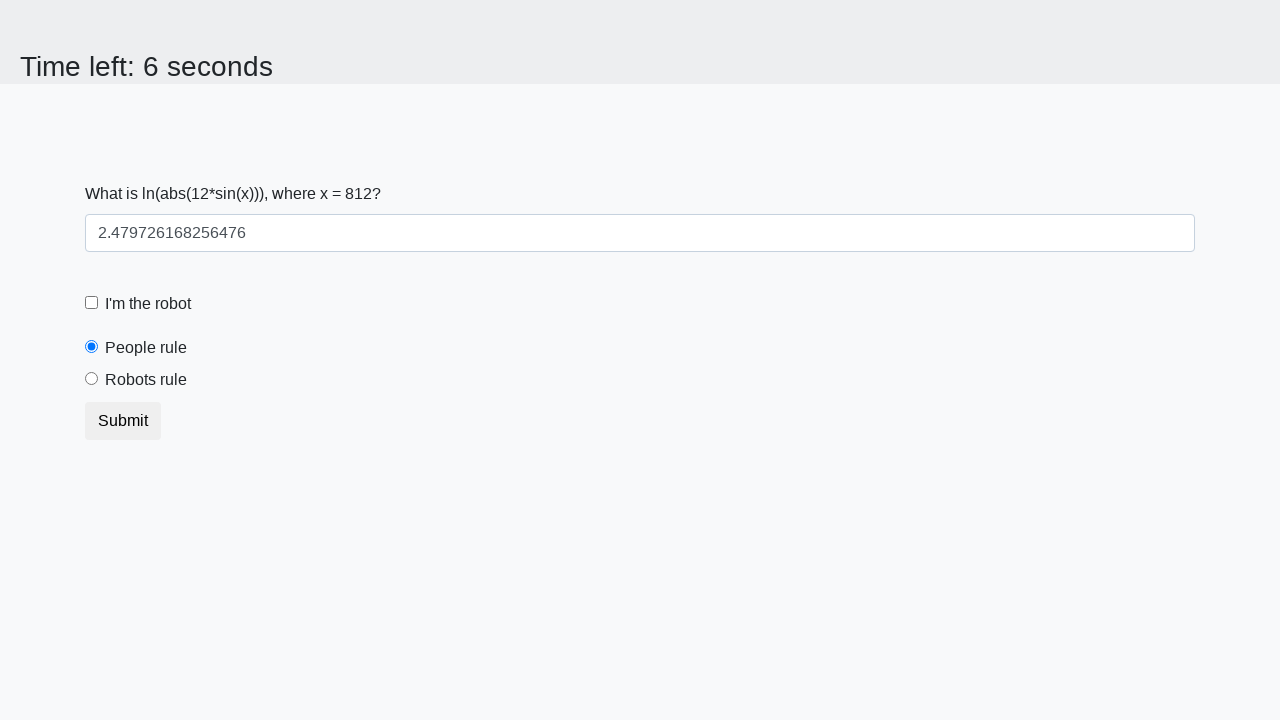

Checked the robot checkbox at (92, 303) on #robotCheckbox
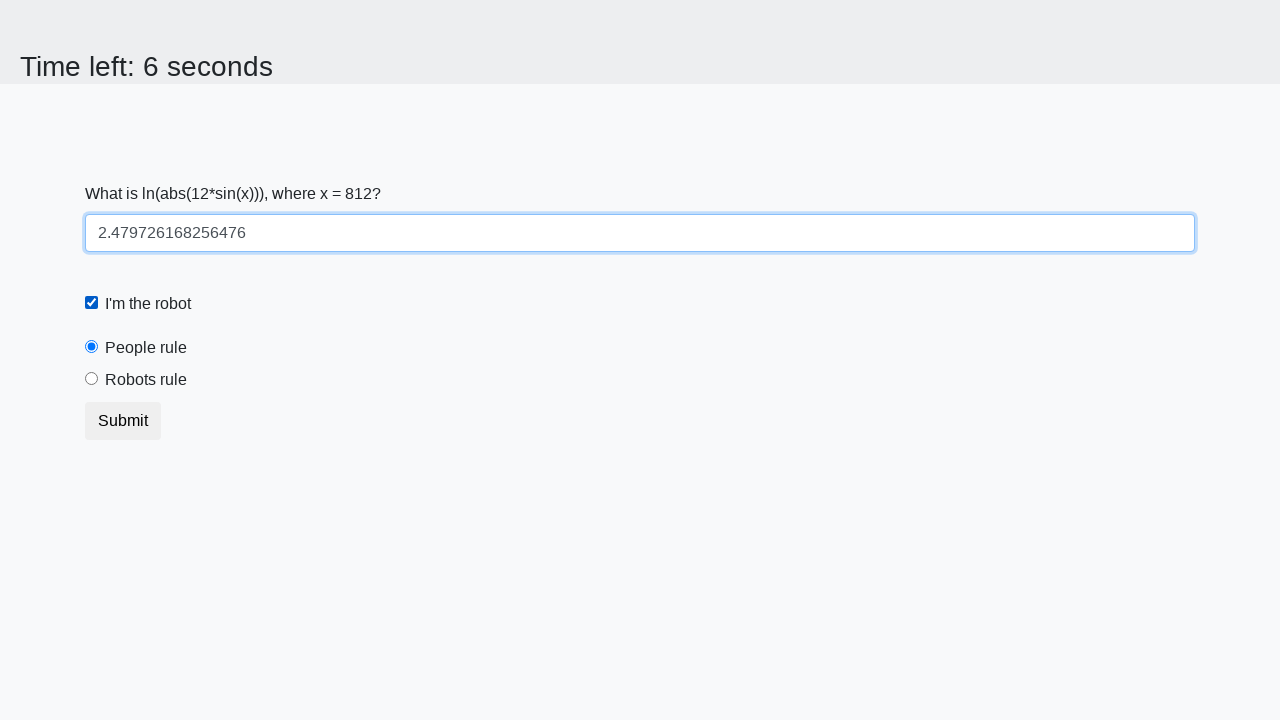

Selected the robots rule radio button at (92, 379) on #robotsRule
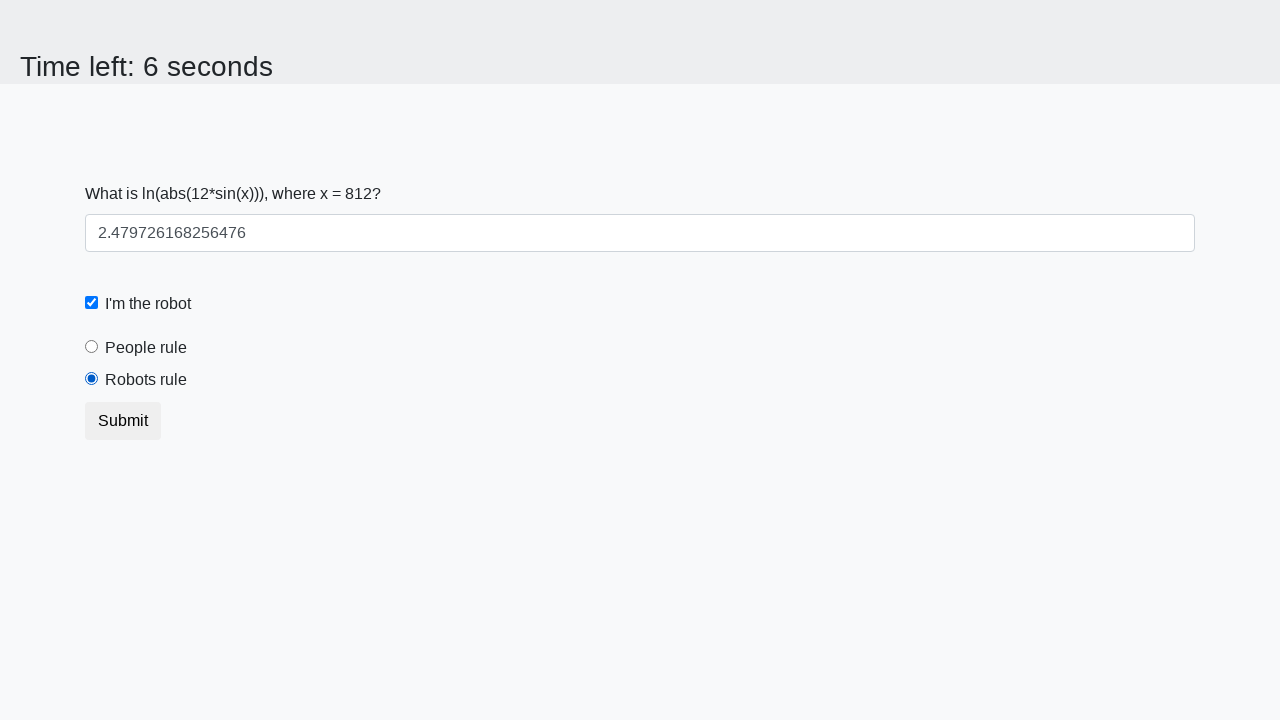

Submitted the form at (123, 421) on .btn.btn-default
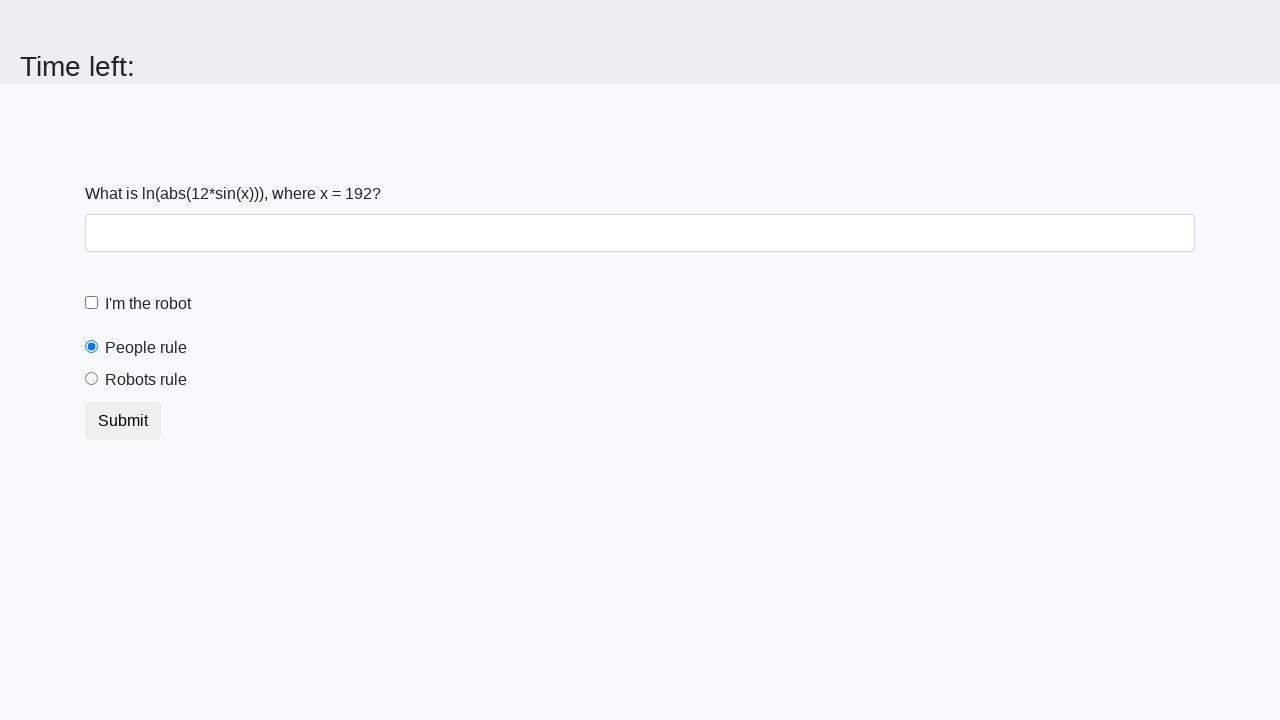

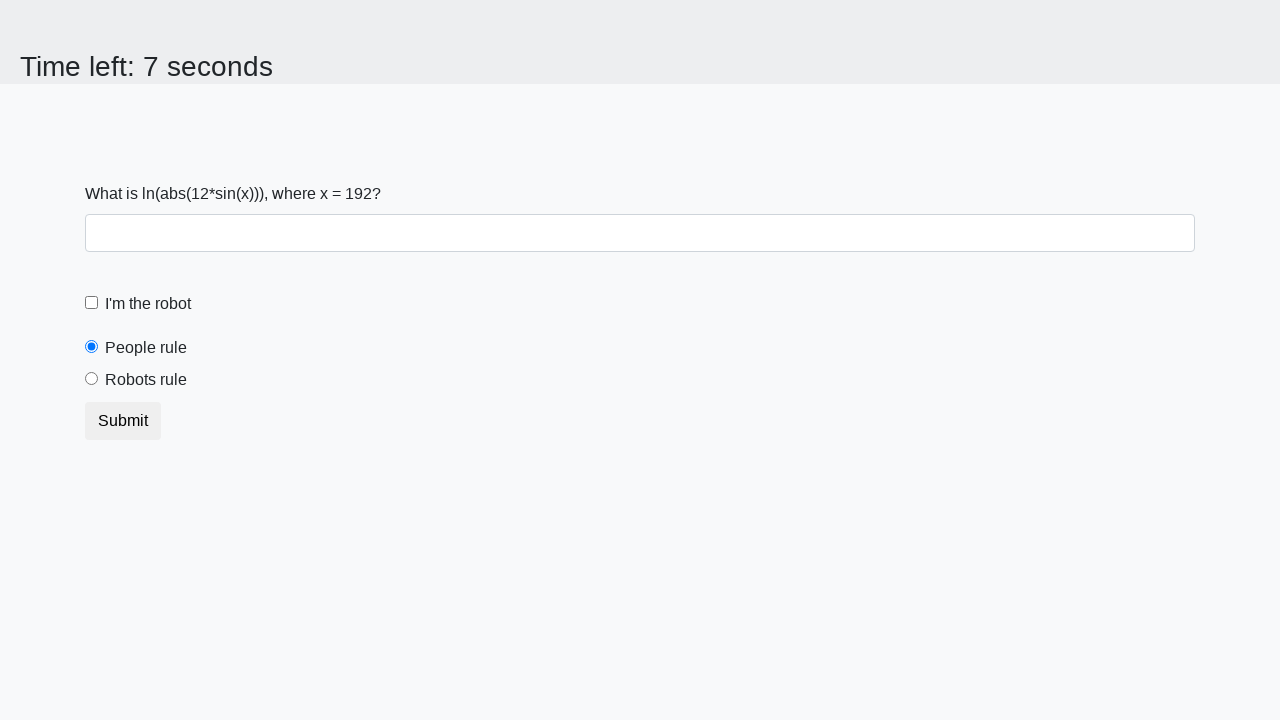